Tests a registration form by filling three input fields with answers and clicking the submit button, then verifying the success message appears.

Starting URL: http://suninjuly.github.io/registration1.html

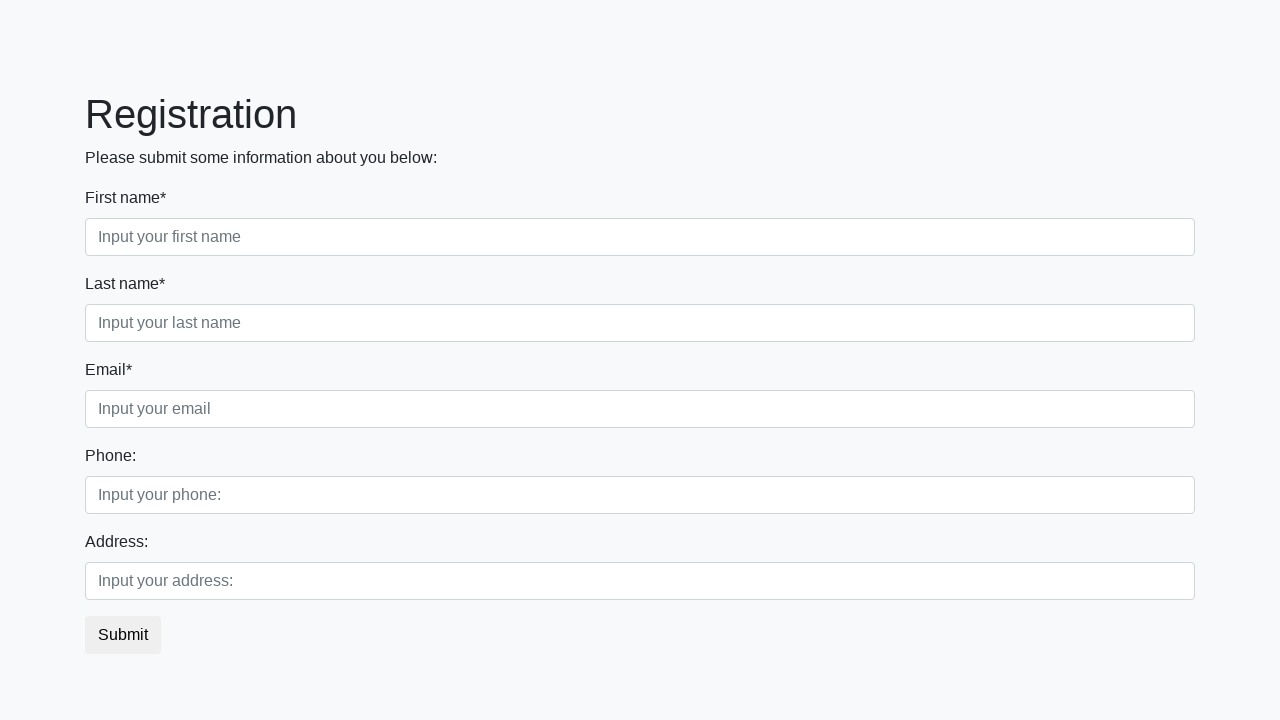

Filled first input field with 'My answer' on .first_block .form-control.first
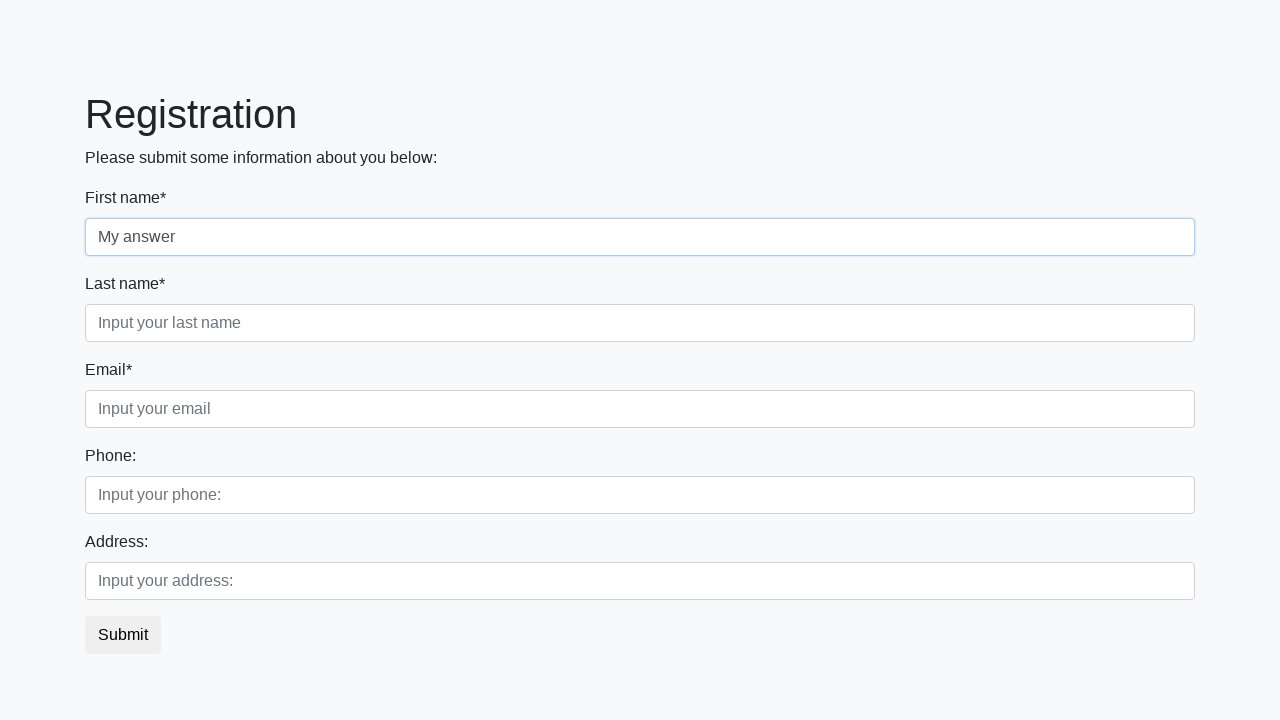

Filled second input field with 'My answer' on .first_block .form-control.second
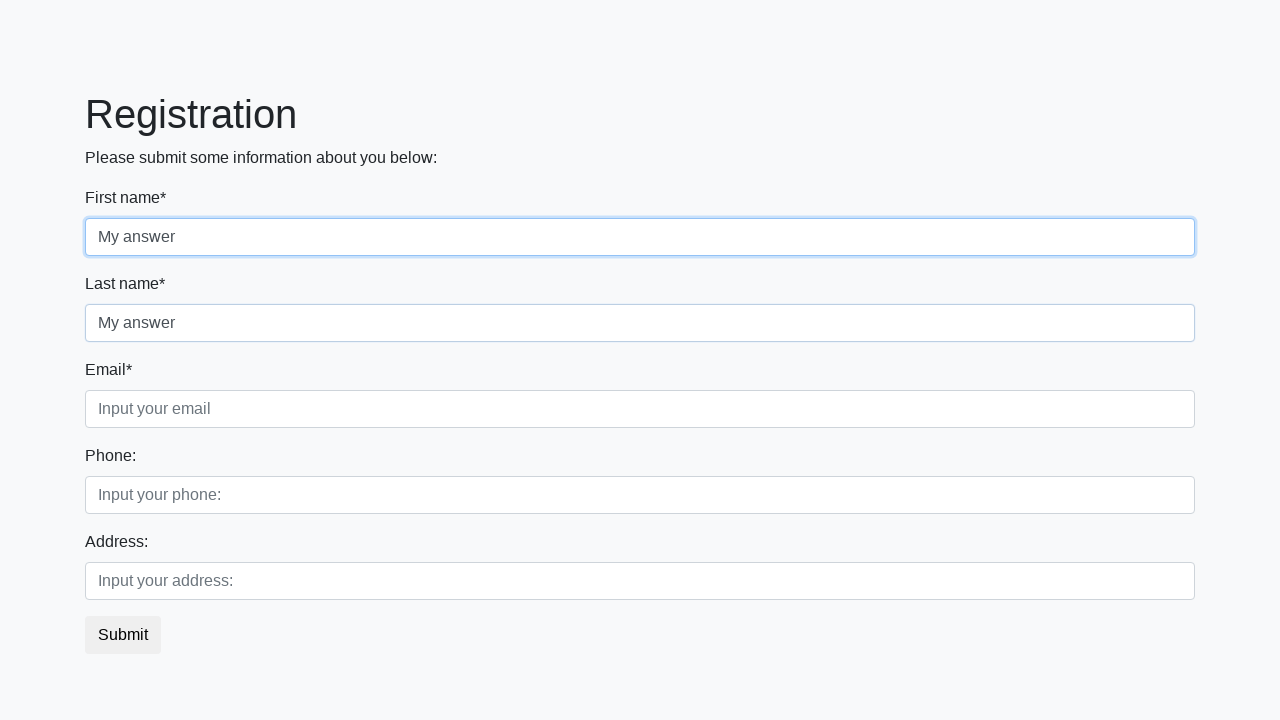

Filled third input field with 'My answer' on .first_block .form-control.third
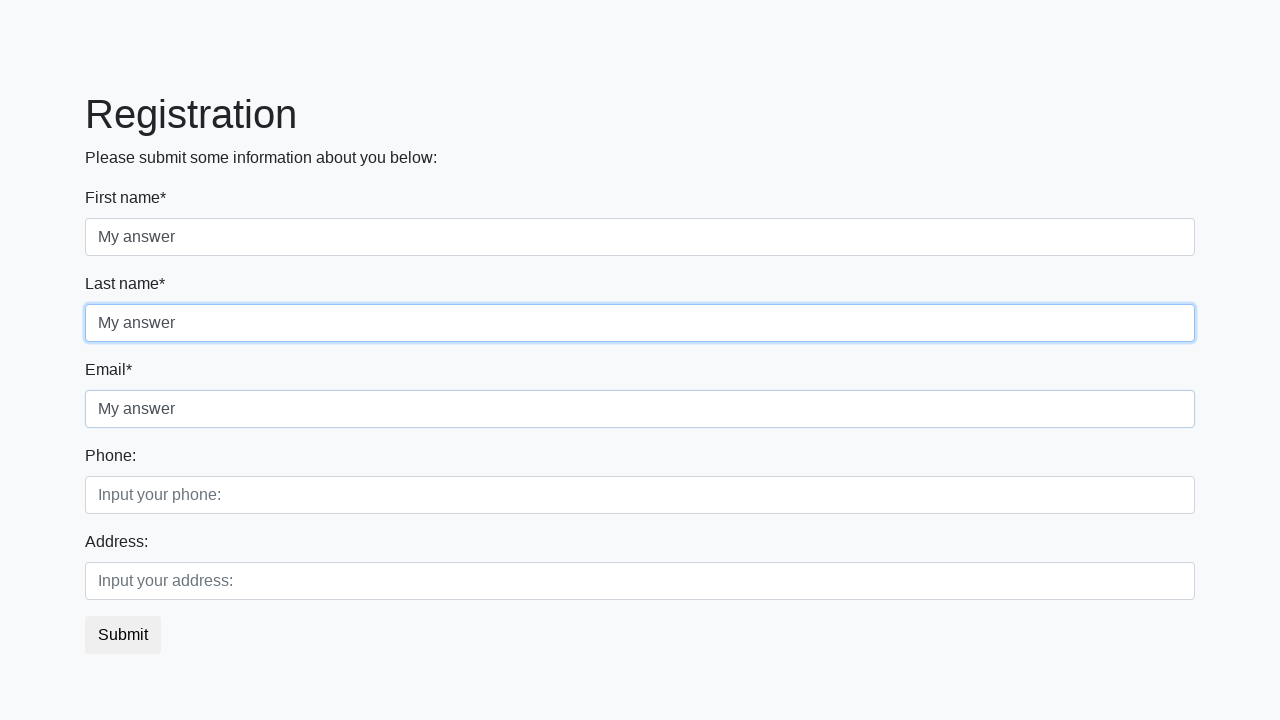

Clicked submit button at (123, 635) on button.btn
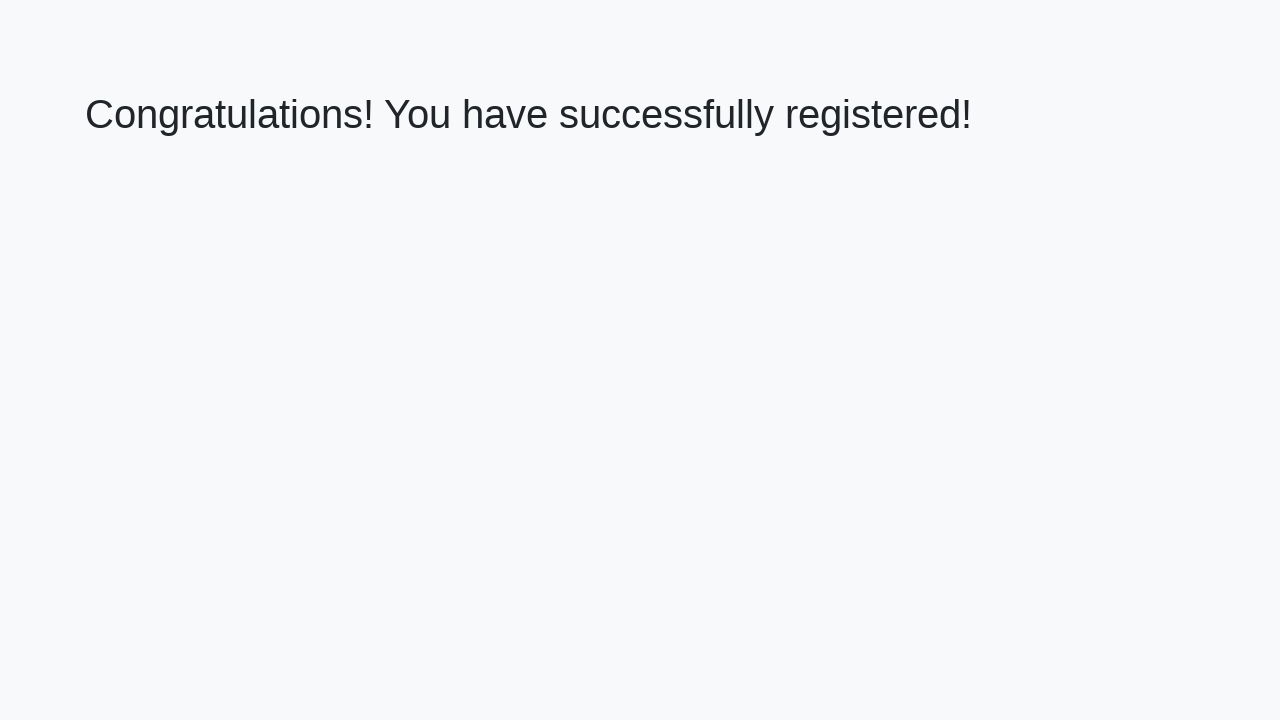

Success message appeared with h1 element
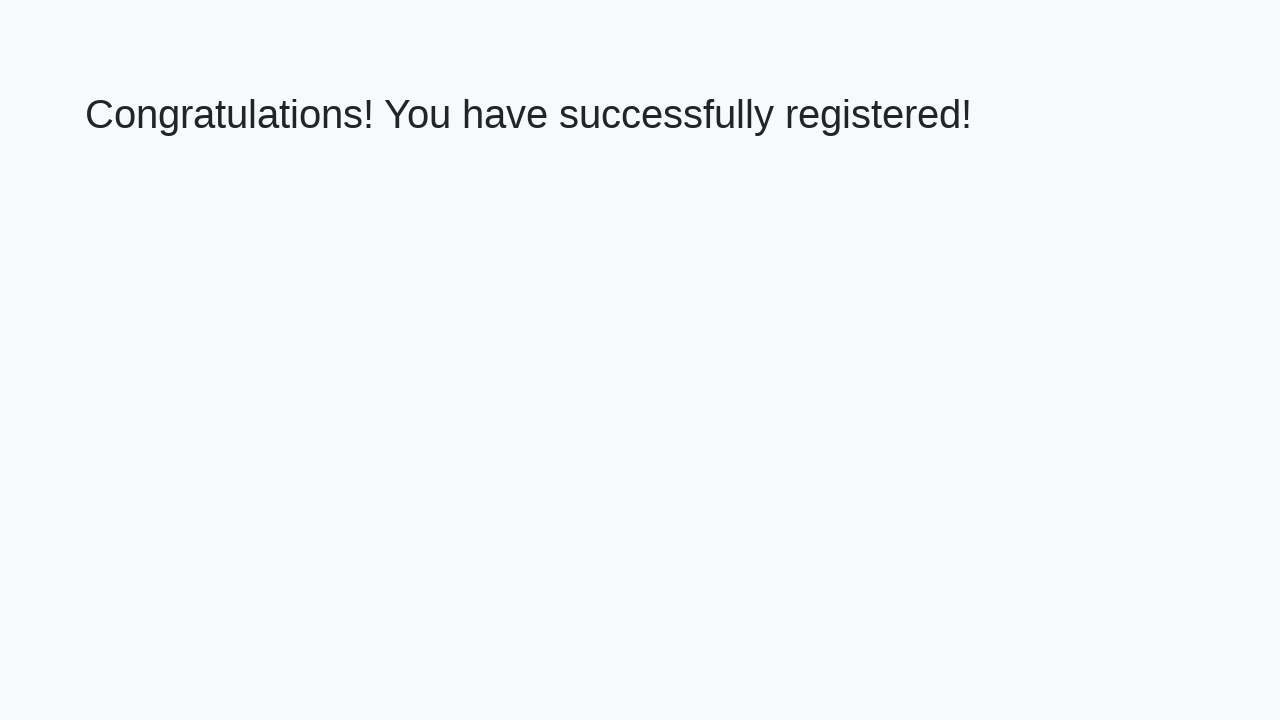

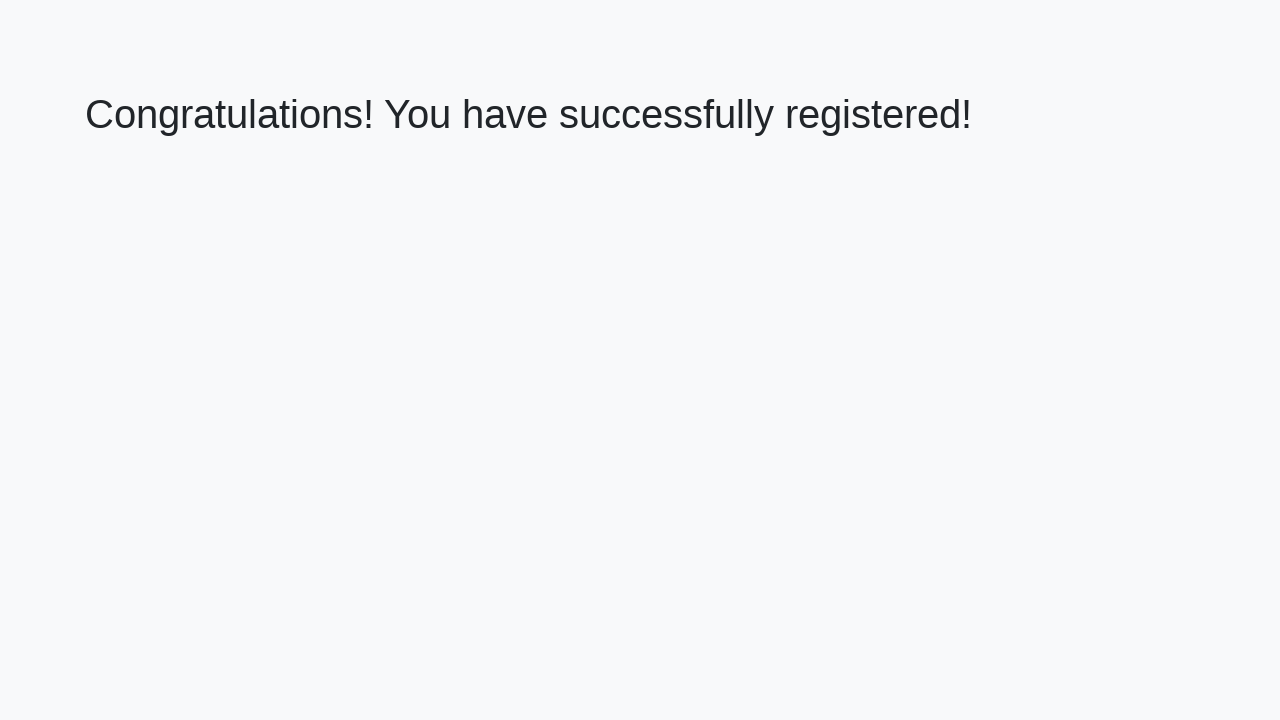